Tests the SpiceJet flight search by clicking on the origin field and entering an airport code

Starting URL: https://www.spicejet.com/

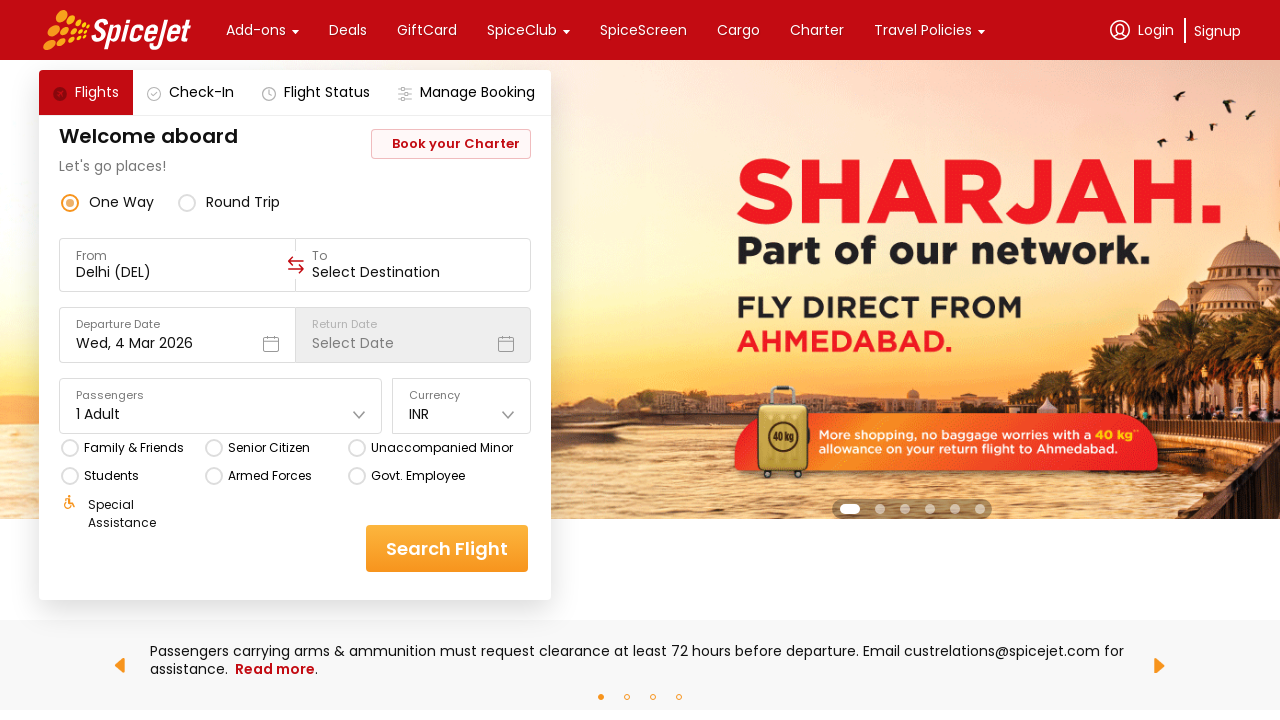

Waited 4 seconds for SpiceJet page to load properly
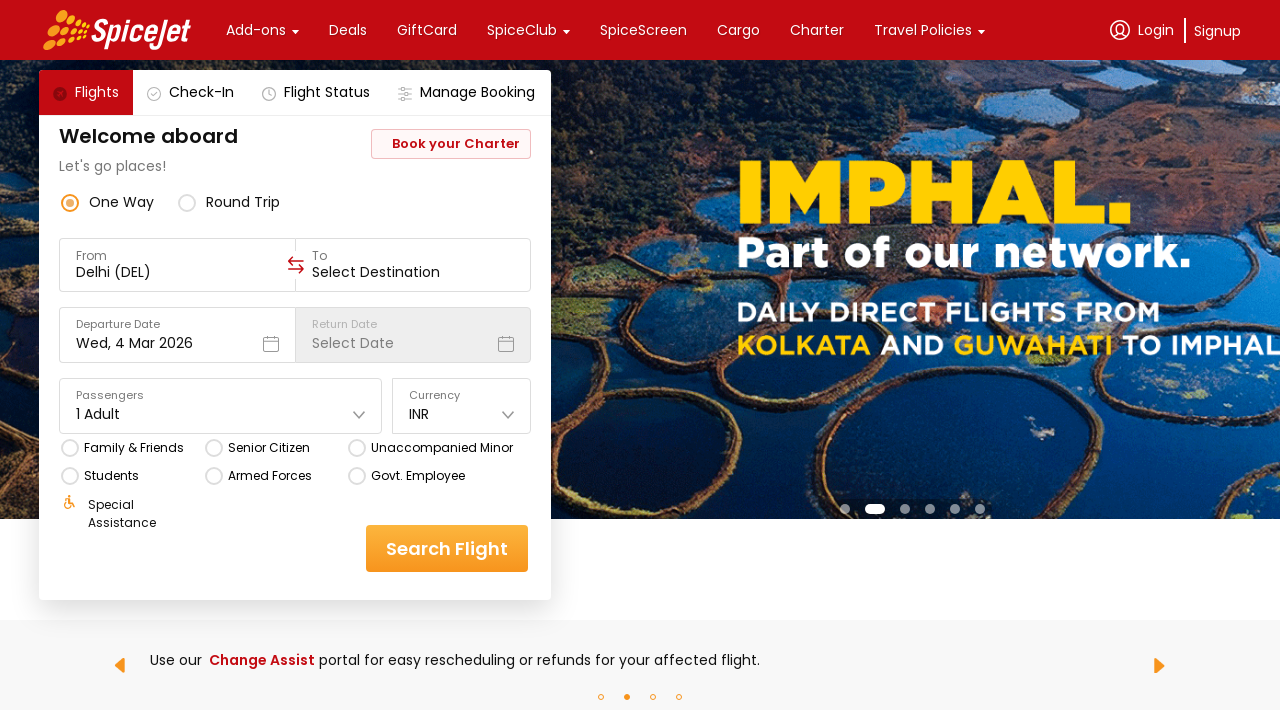

Clicked on the origin/from field at (178, 272) on xpath=//div[@data-testid='to-testID-origin']/div/div/input
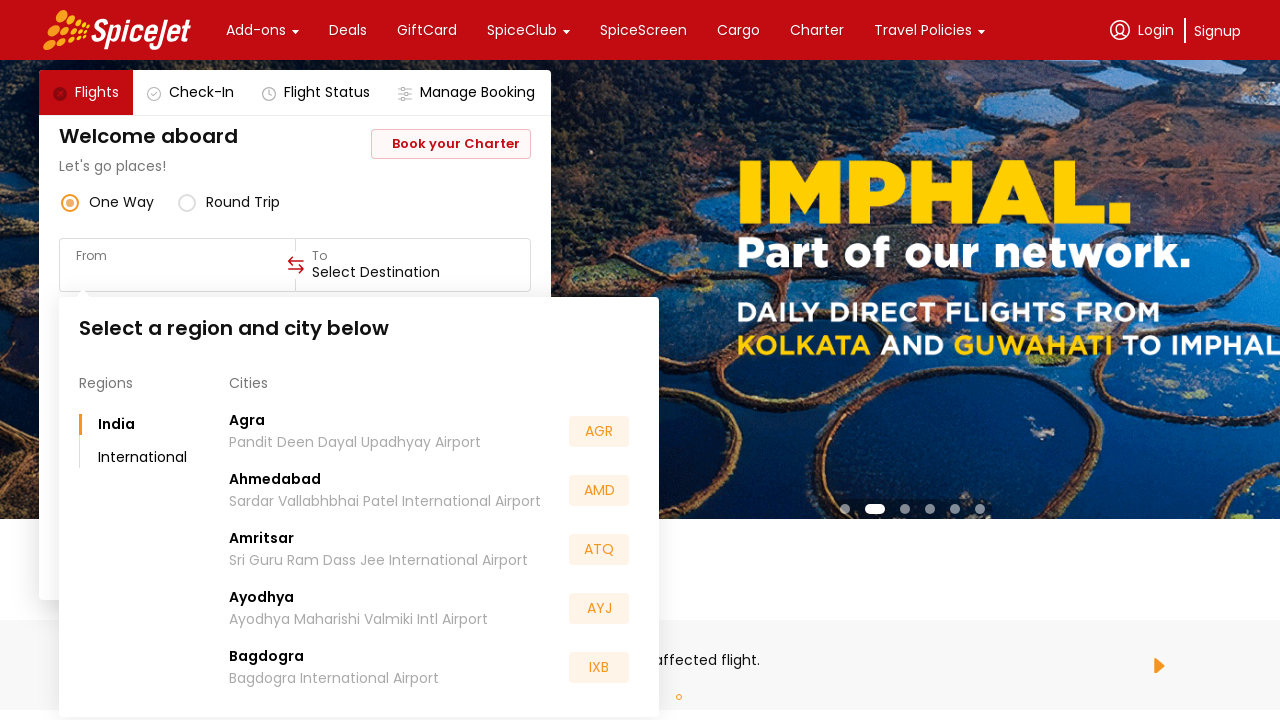

Entered airport code 'BLR' (Bangalore) in origin field on xpath=//div[@data-testid='to-testID-origin']/div/div/input
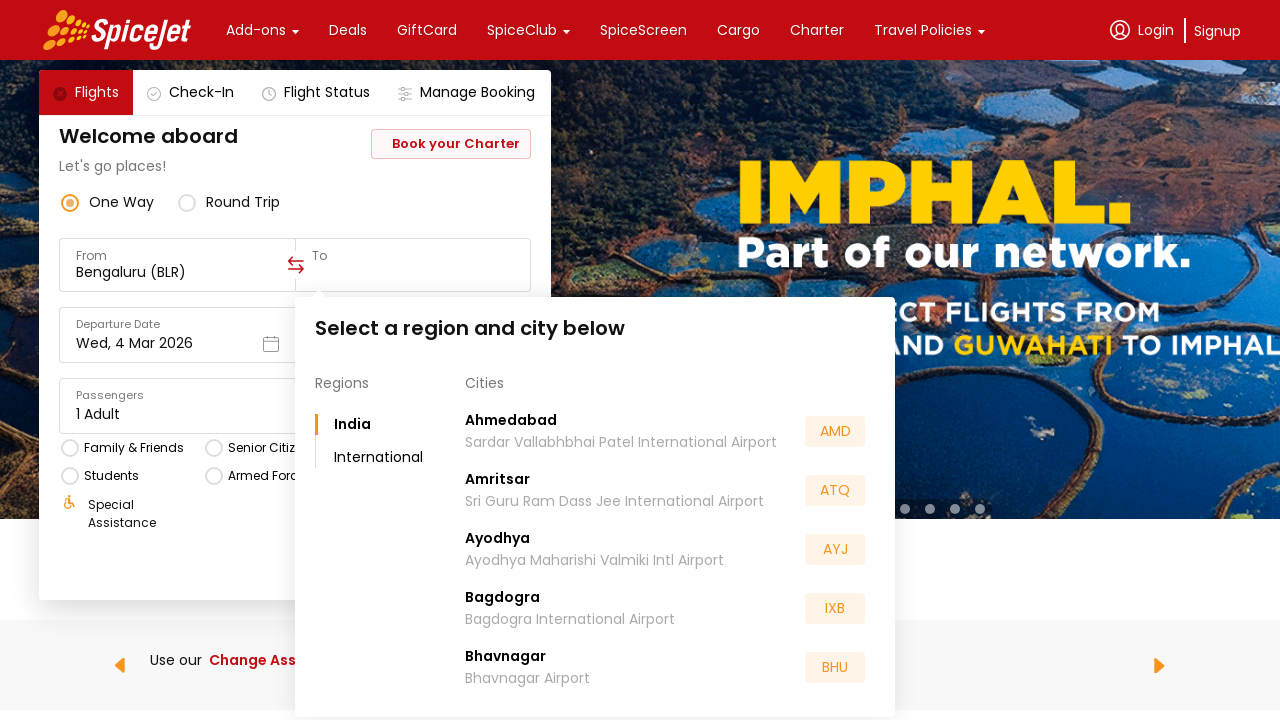

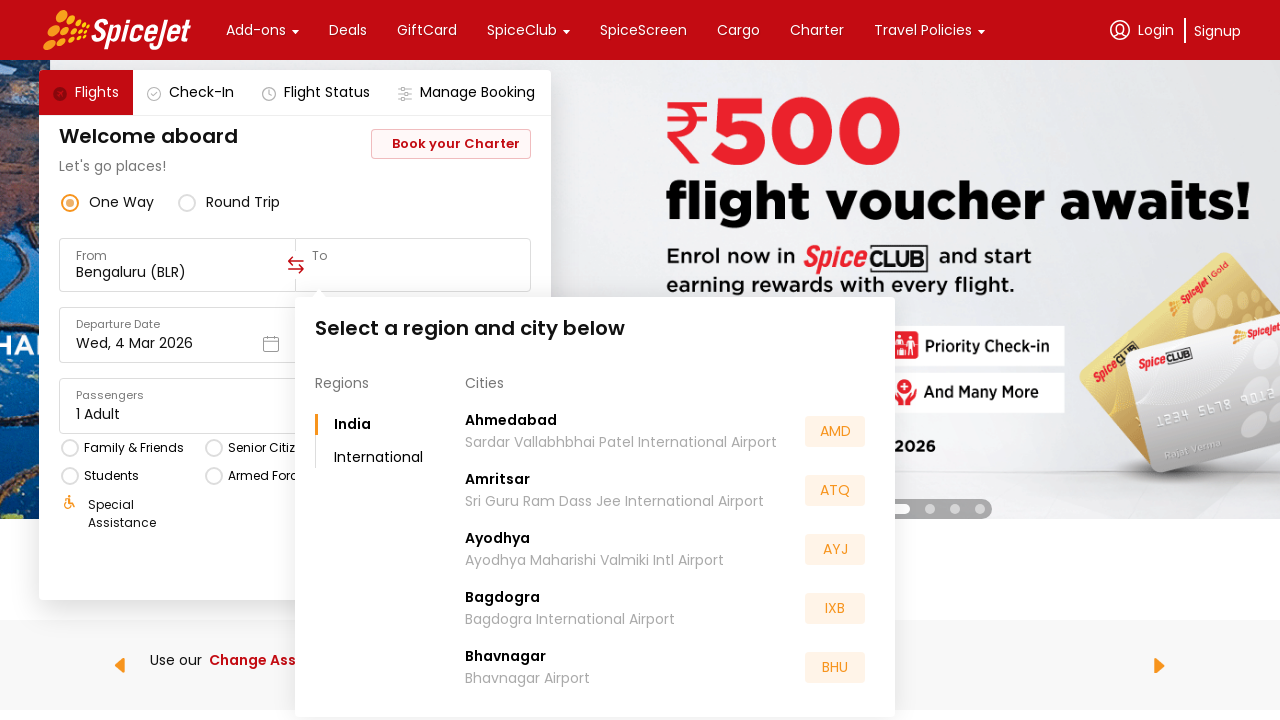